Tests destroying a todo by replacing text with whitespace only and saving with enter key

Starting URL: https://todomvc.com/examples/typescript-angular/#/

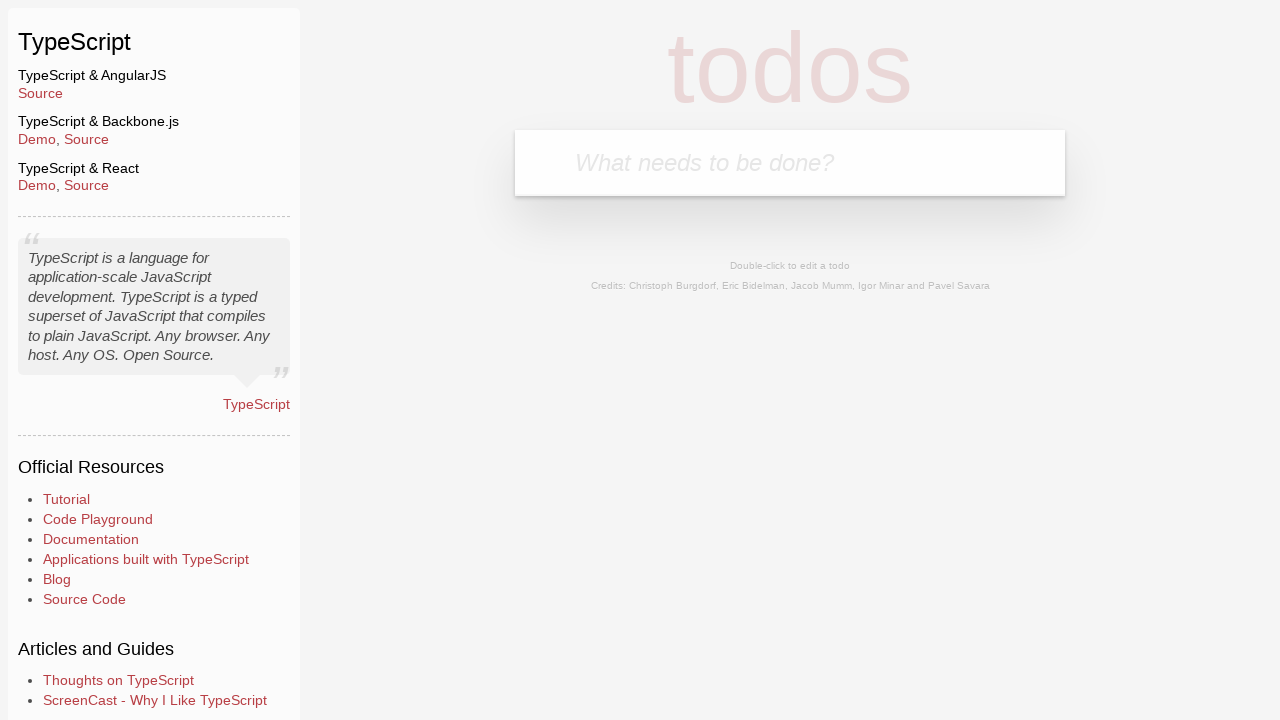

Filled new todo input with 'Lorem' on .new-todo
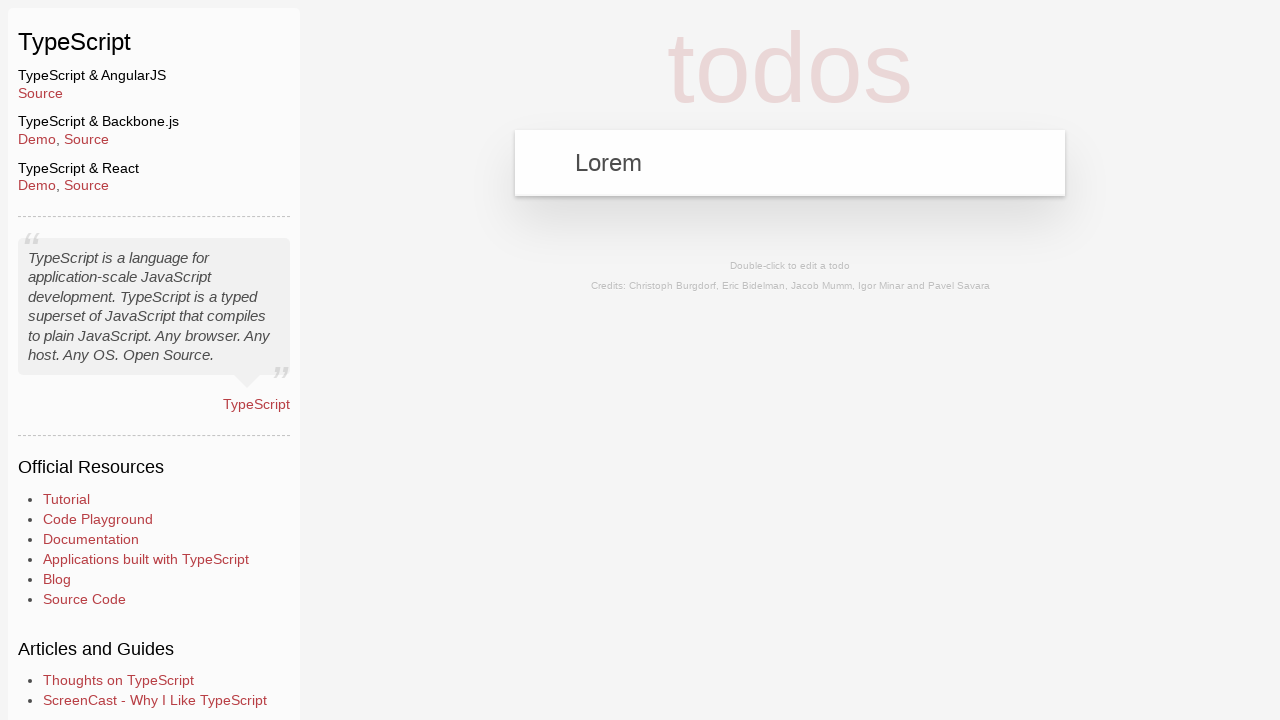

Pressed Enter to create new todo 'Lorem' on .new-todo
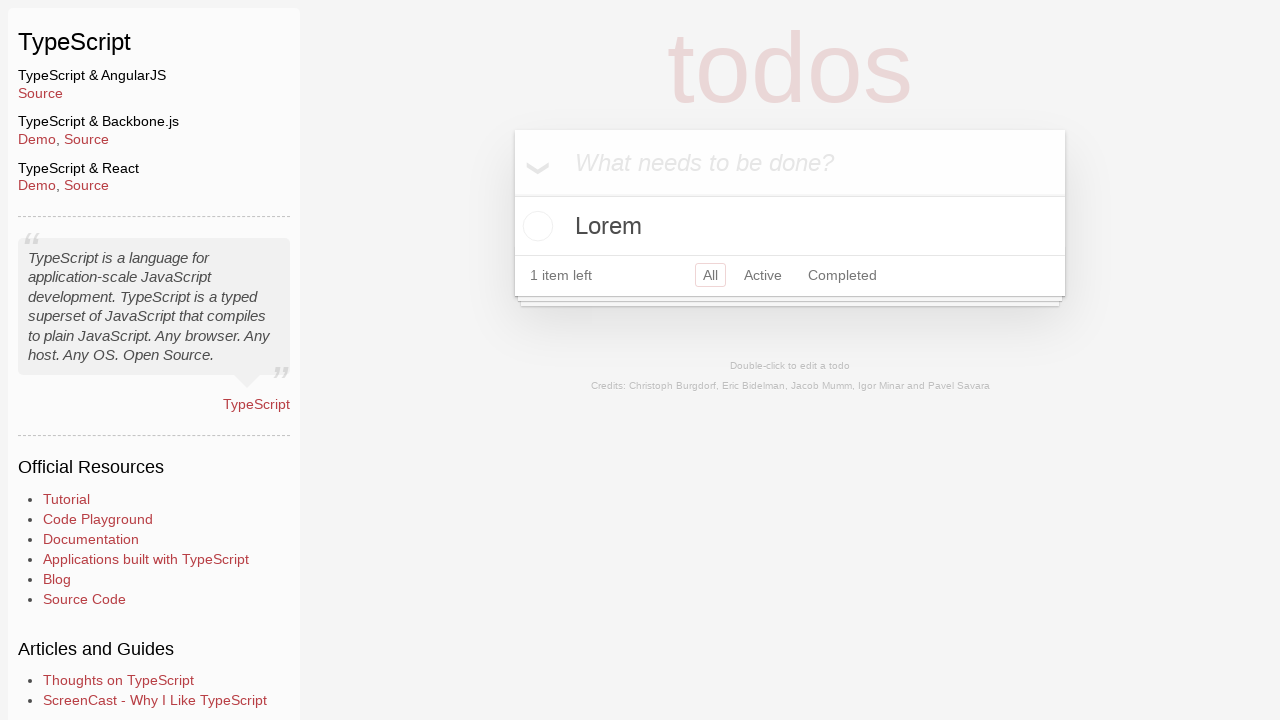

Double-clicked todo to enter edit mode at (790, 226) on text=Lorem
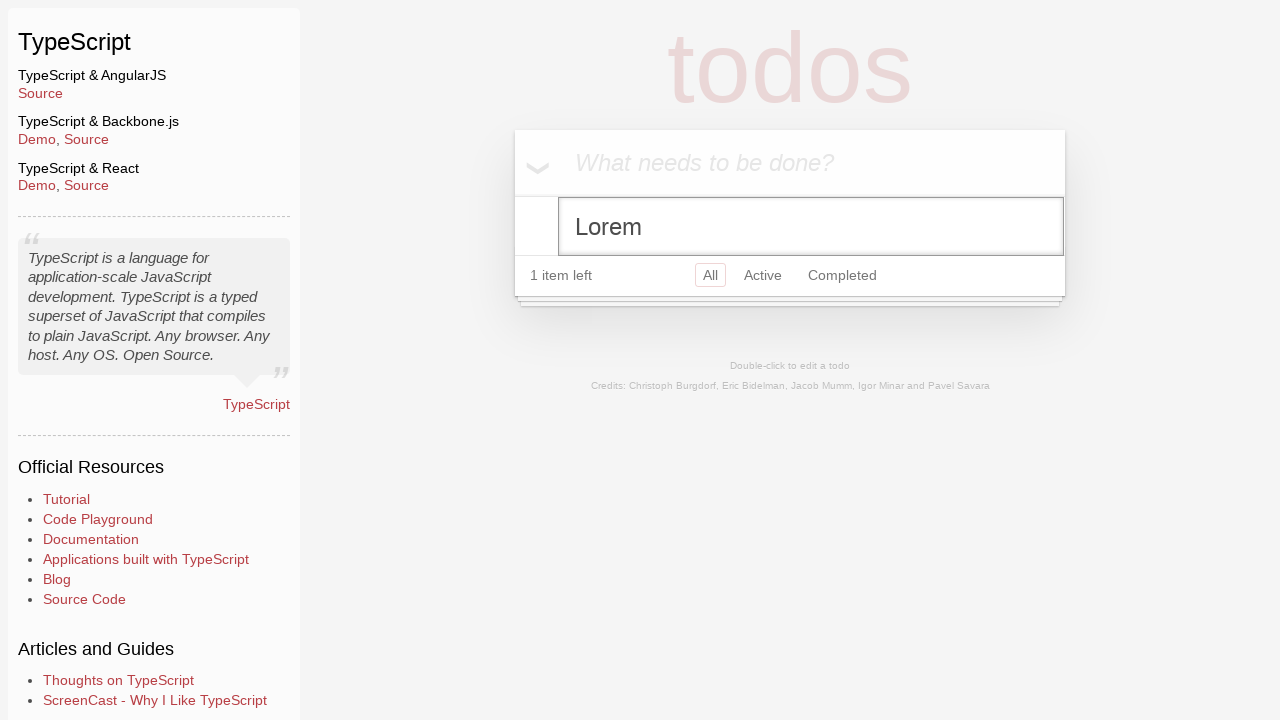

Replaced todo text with whitespace only on .todo-list li.editing .edit
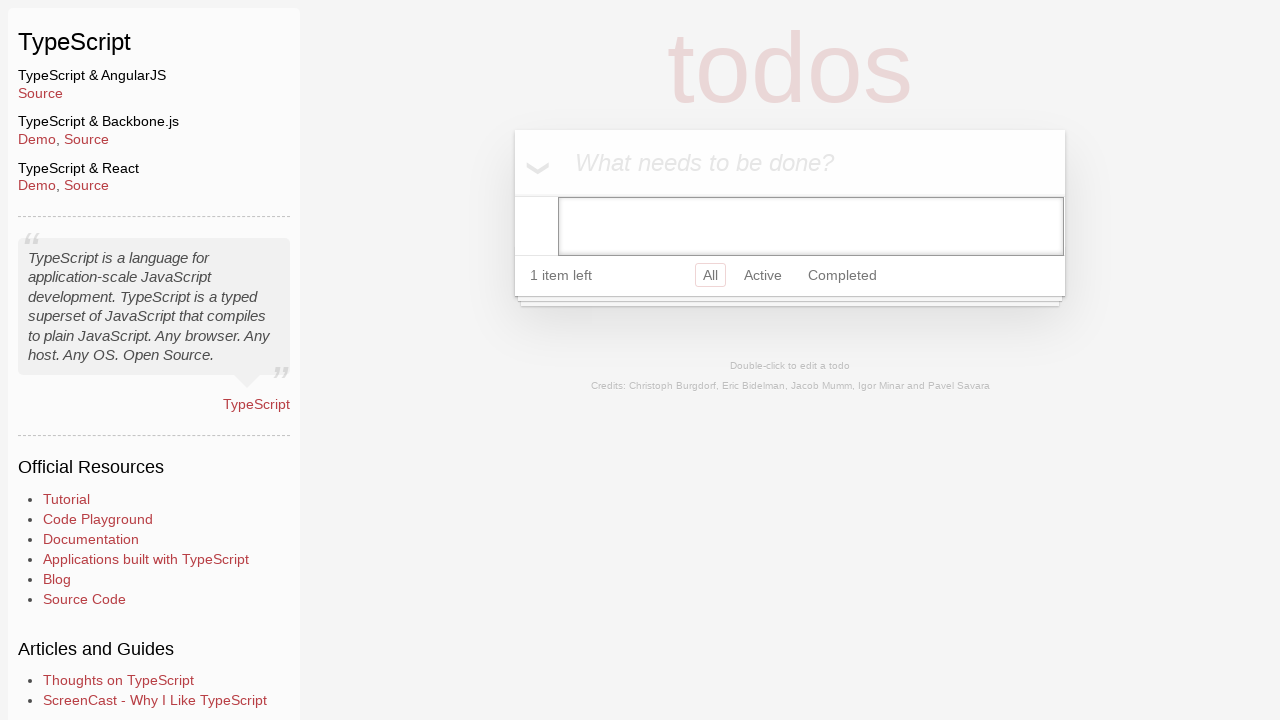

Pressed Enter to save todo with whitespace, destroying it on .todo-list li.editing .edit
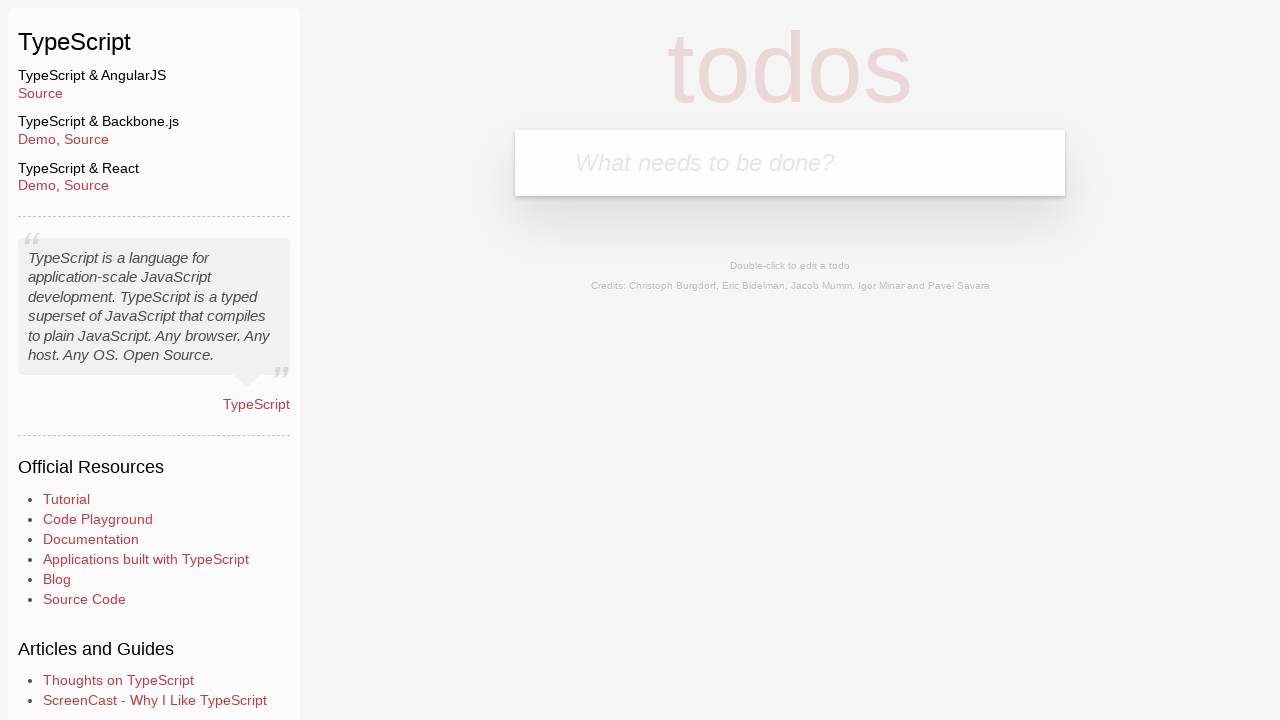

Verified todo list is empty - todo was destroyed
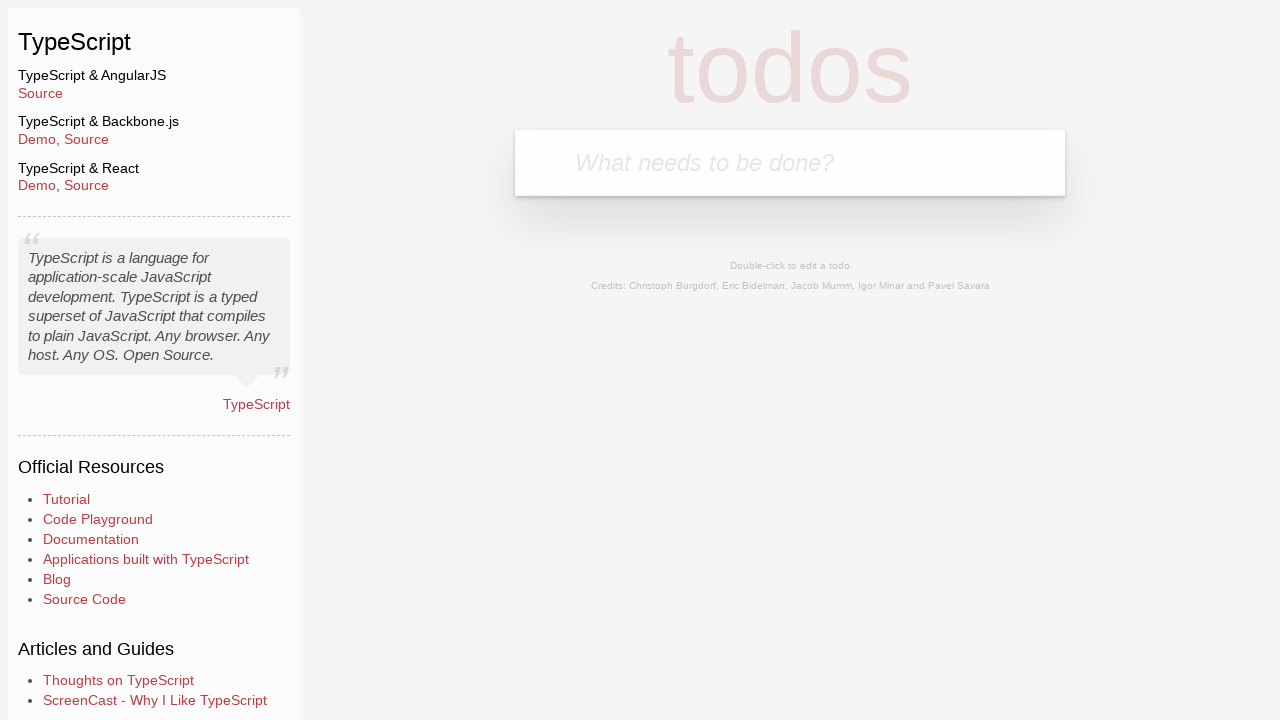

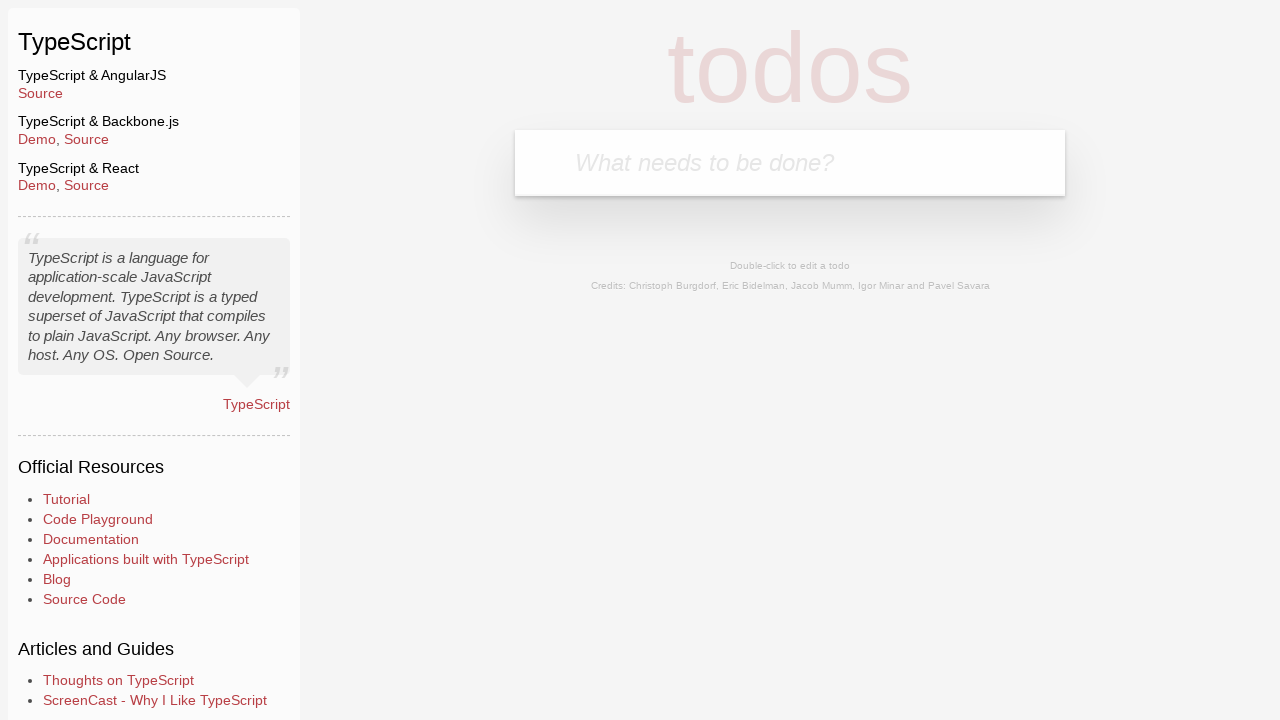